Tests prompt alert functionality by clicking a button to trigger a prompt, entering text, and dismissing the alert

Starting URL: https://demoqa.com/alerts

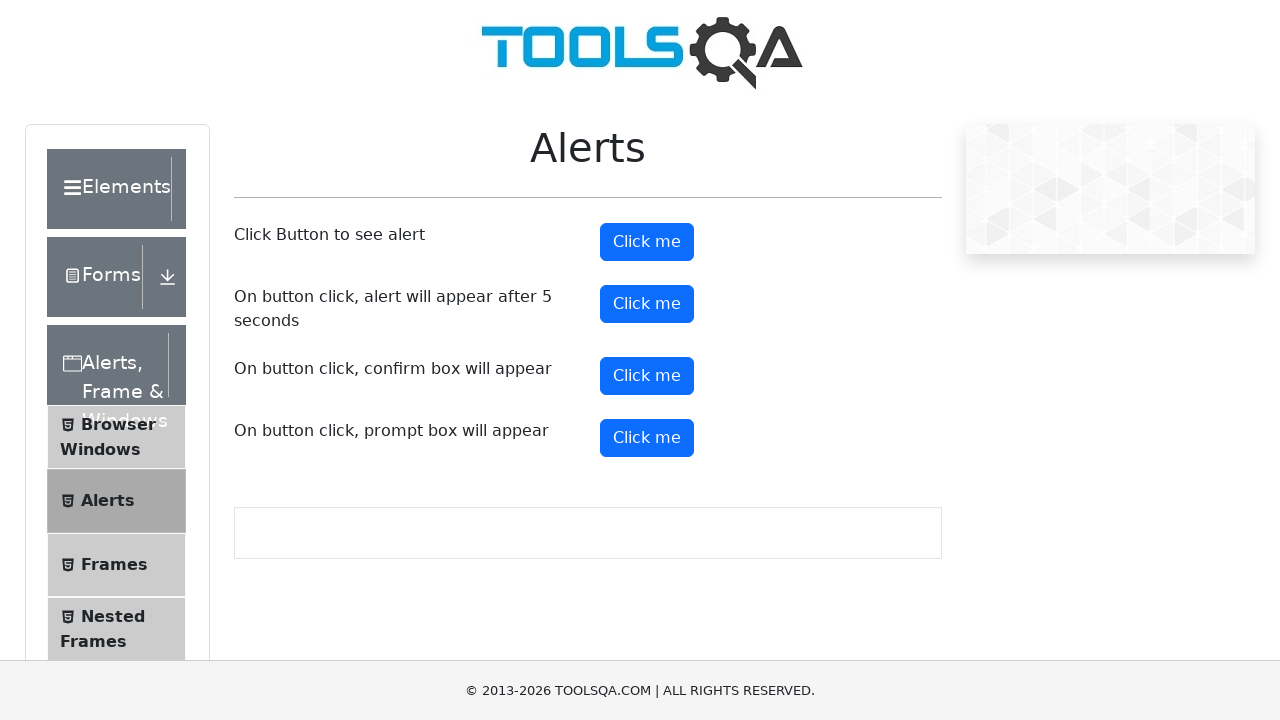

Clicked prompt button to trigger alert at (647, 438) on #promtButton
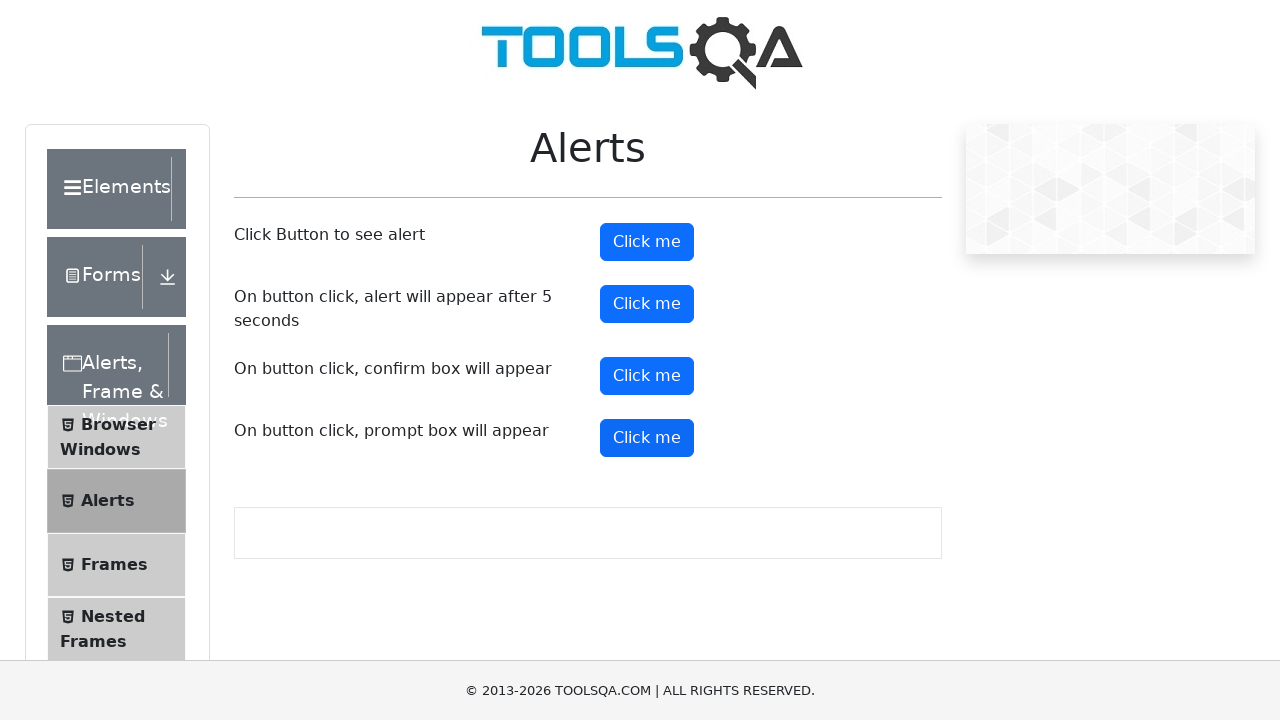

Set up dialog handler to dismiss alerts
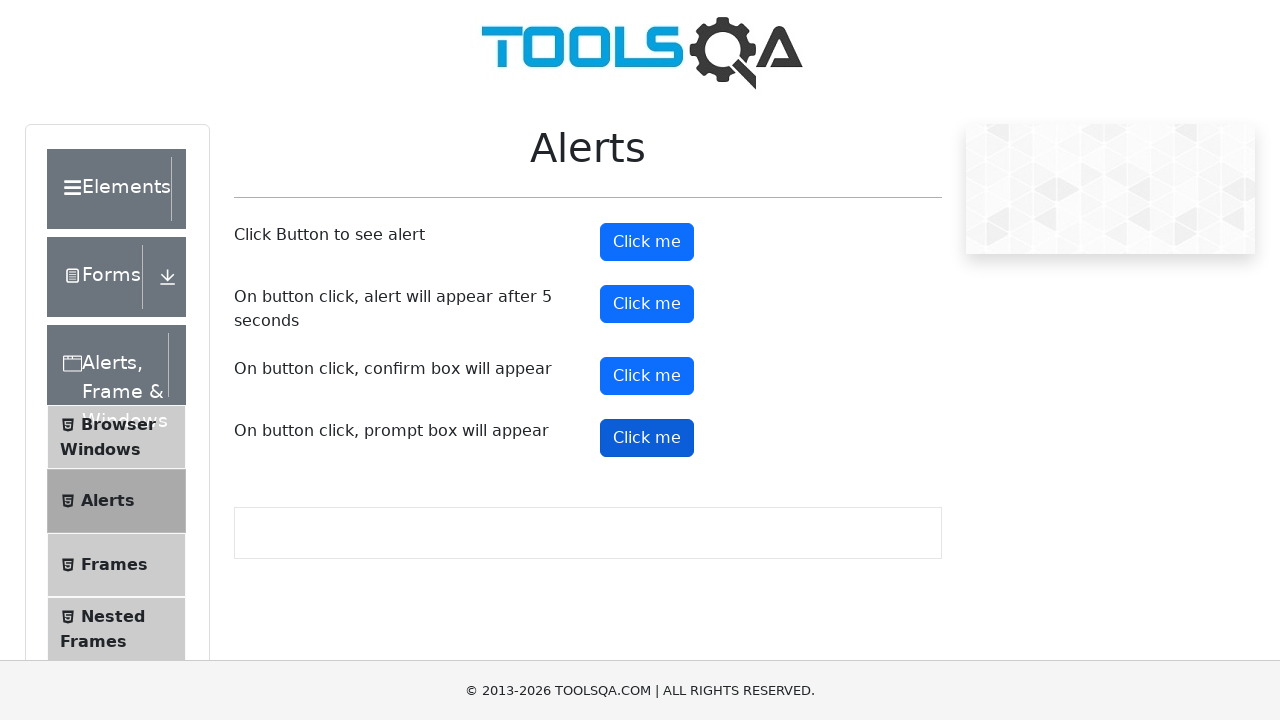

Evaluated JavaScript to mock prompt function
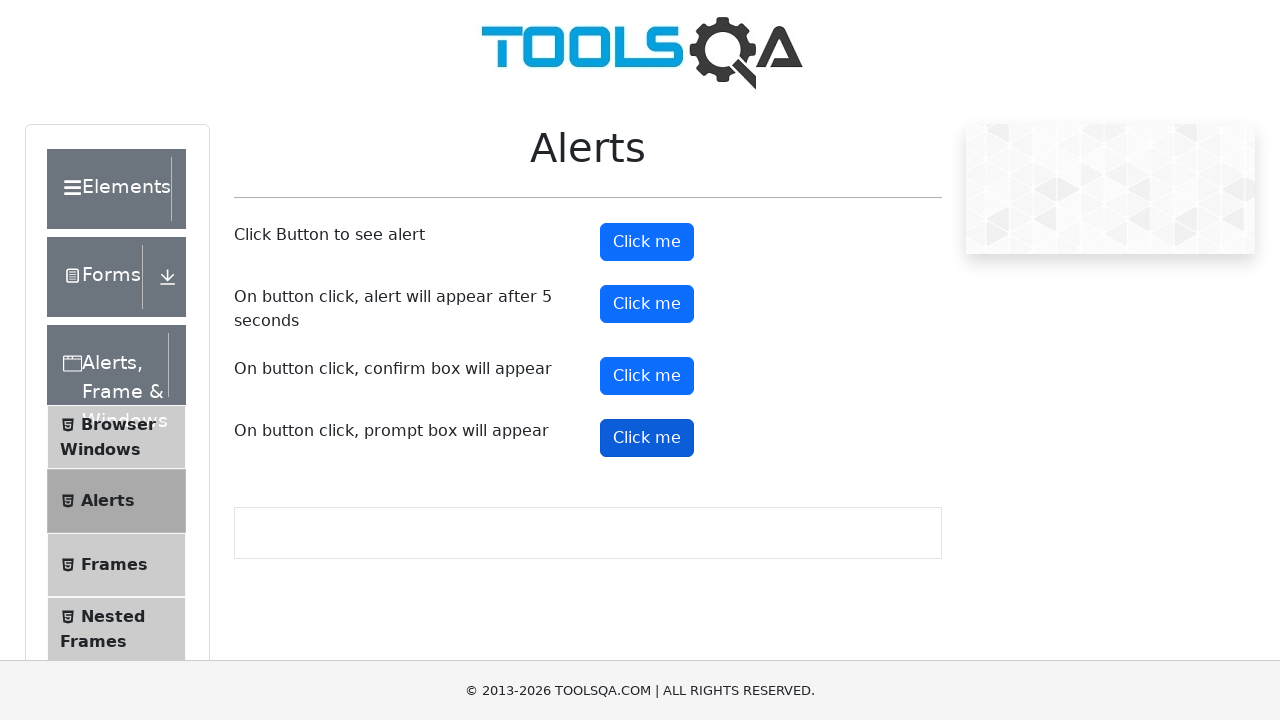

Clicked prompt button again at (647, 438) on #promtButton
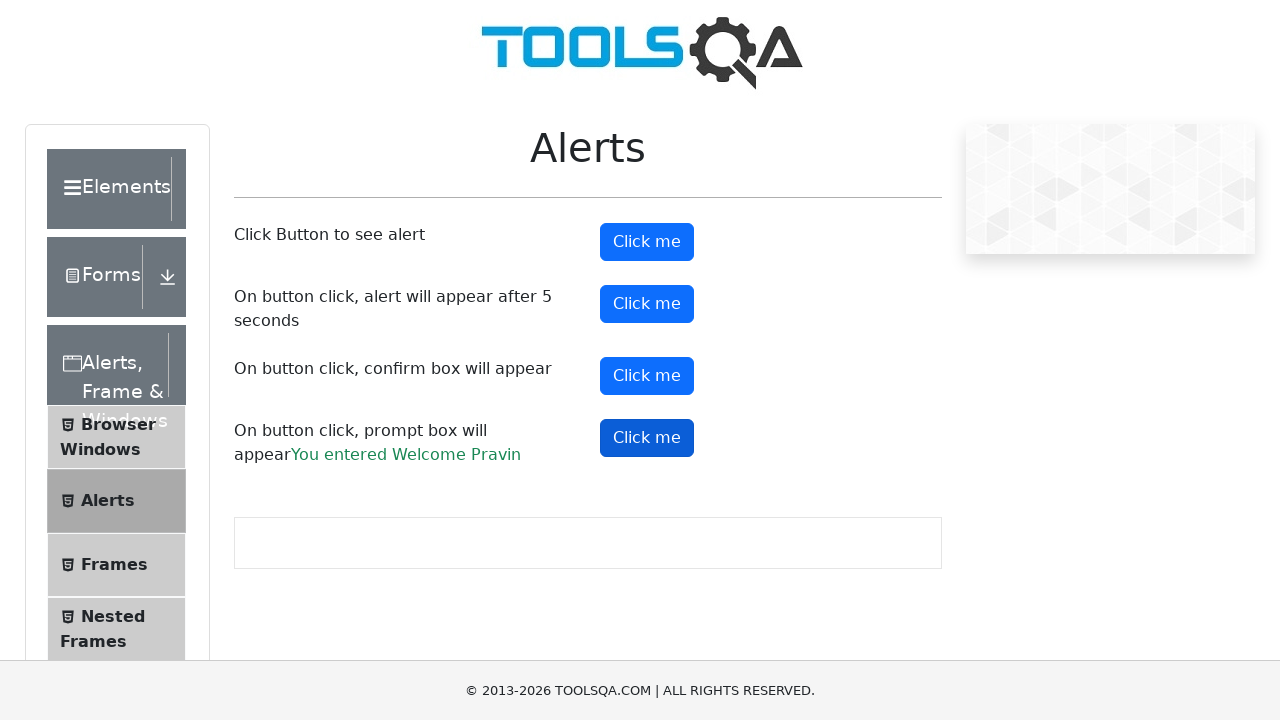

Registered one-time dialog handler to accept with text
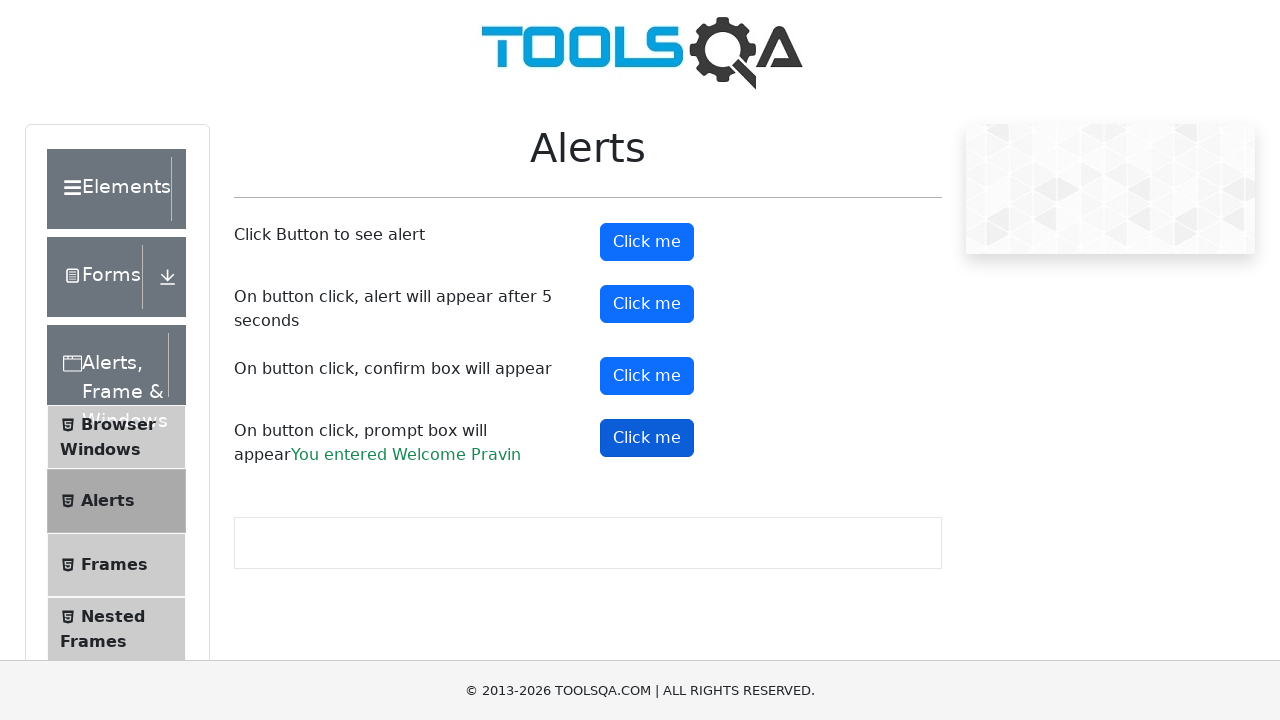

Clicked prompt button and accepted dialog with 'Welcome Pravin' at (647, 438) on #promtButton
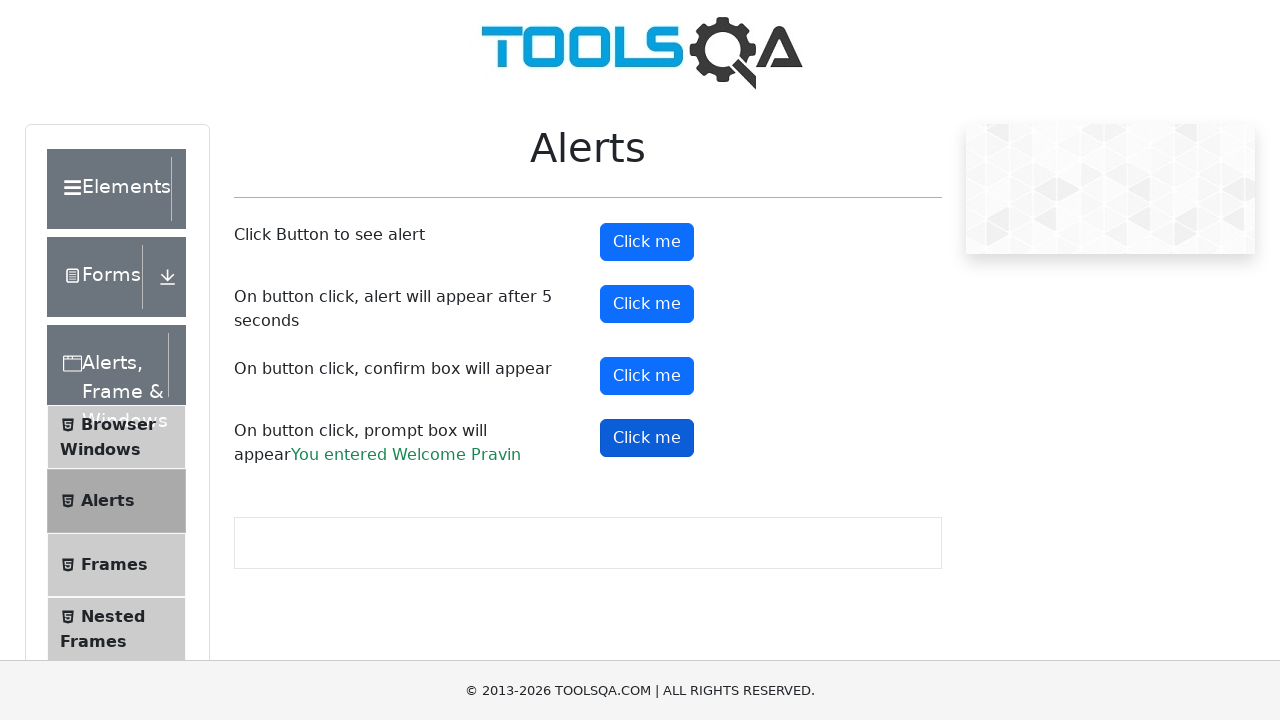

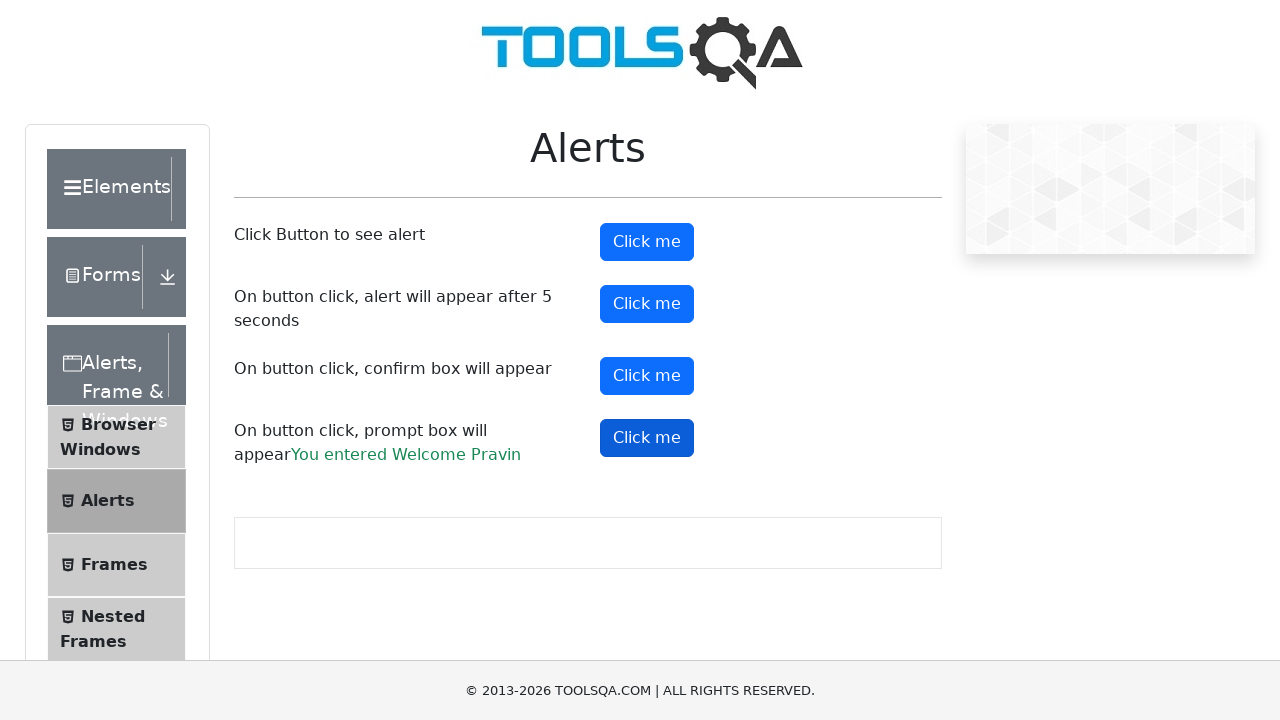